Tests modal dialog functionality by opening a modal and closing it using JavaScript execution

Starting URL: https://formy-project.herokuapp.com/modal

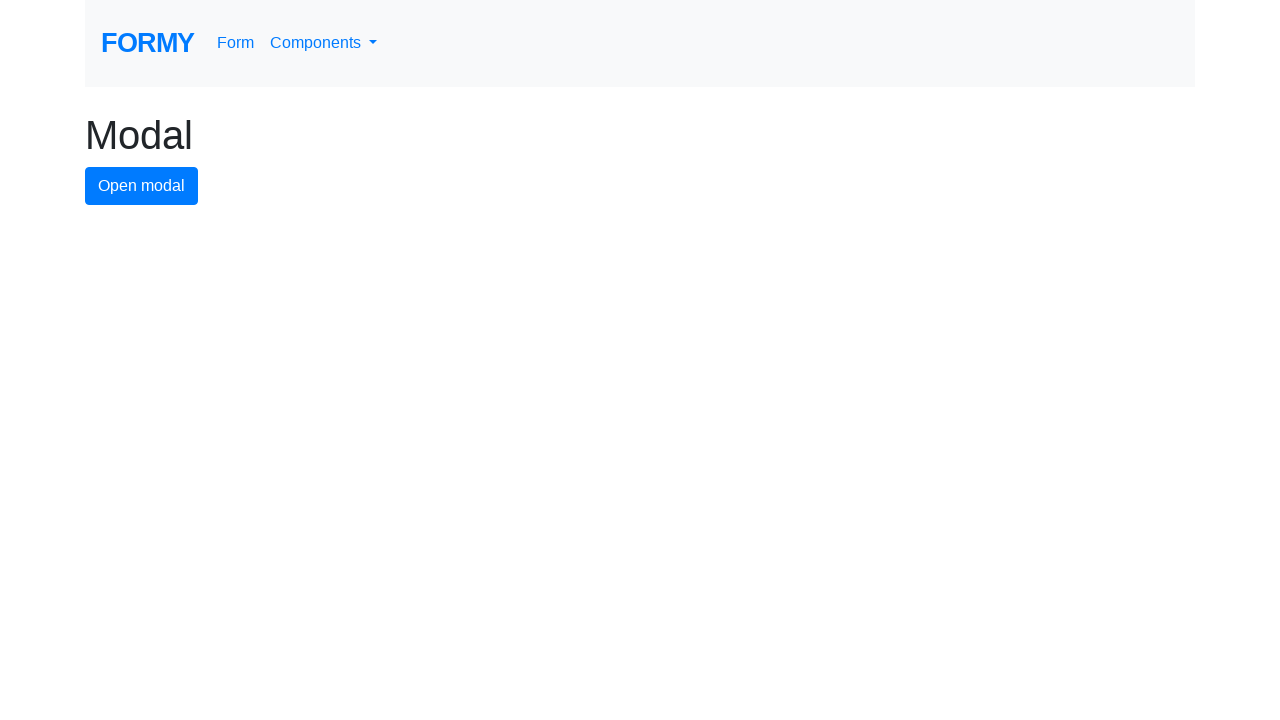

Clicked modal button to open modal dialog at (142, 186) on #modal-button
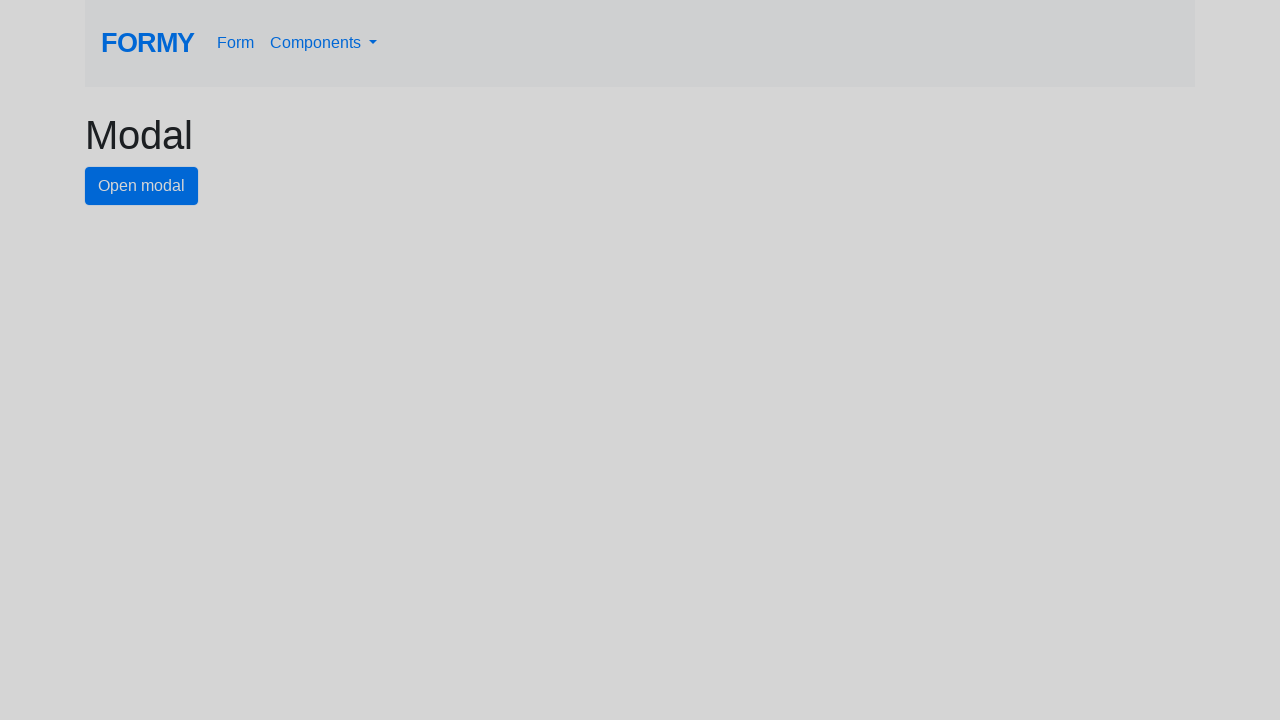

Modal dialog appeared and close button is visible
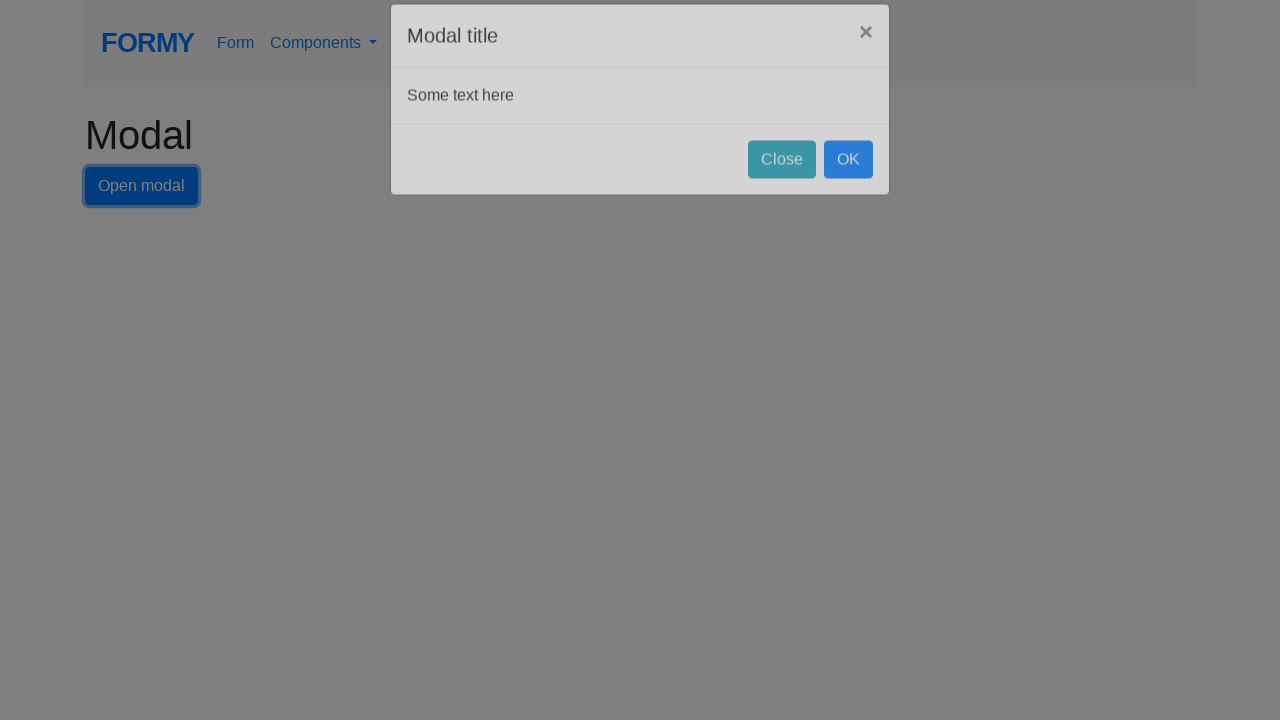

Clicked close button to dismiss modal dialog at (782, 184) on #close-button
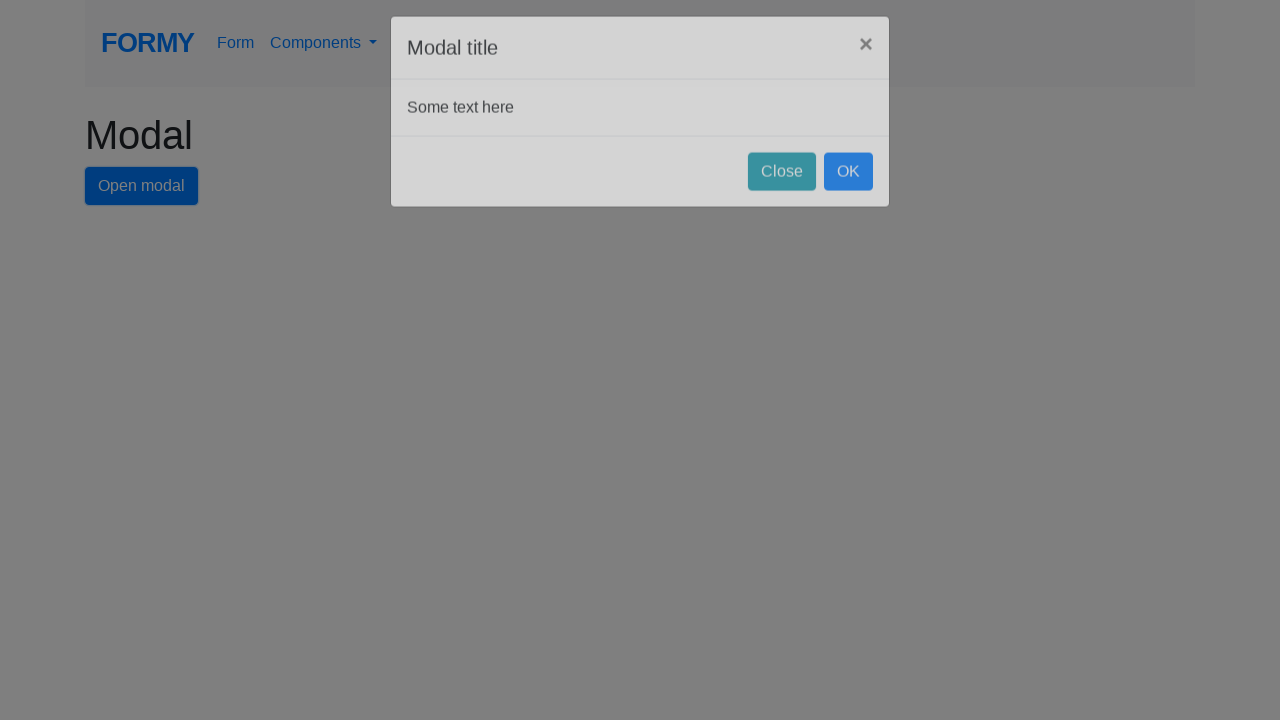

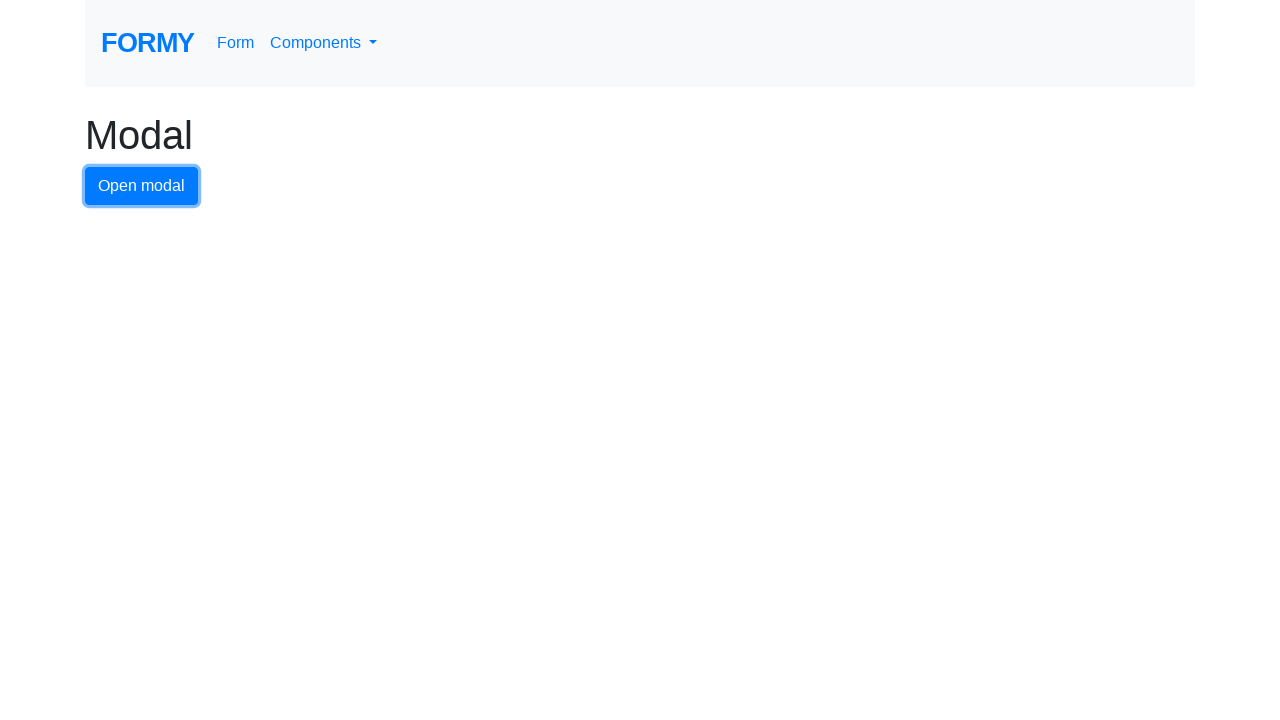